Tests that the EZID homepage loads correctly by verifying the page title contains "EZID Home"

Starting URL: https://ezid.cdlib.org

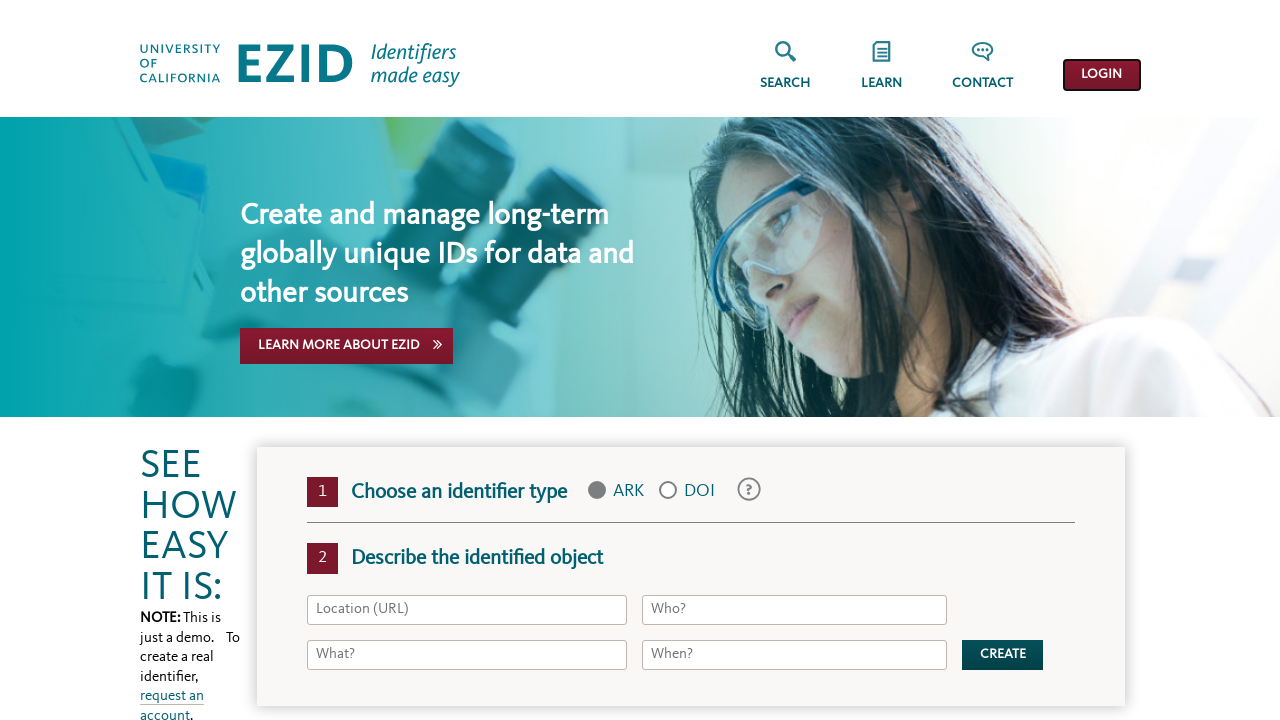

Navigated to EZID homepage at https://ezid.cdlib.org
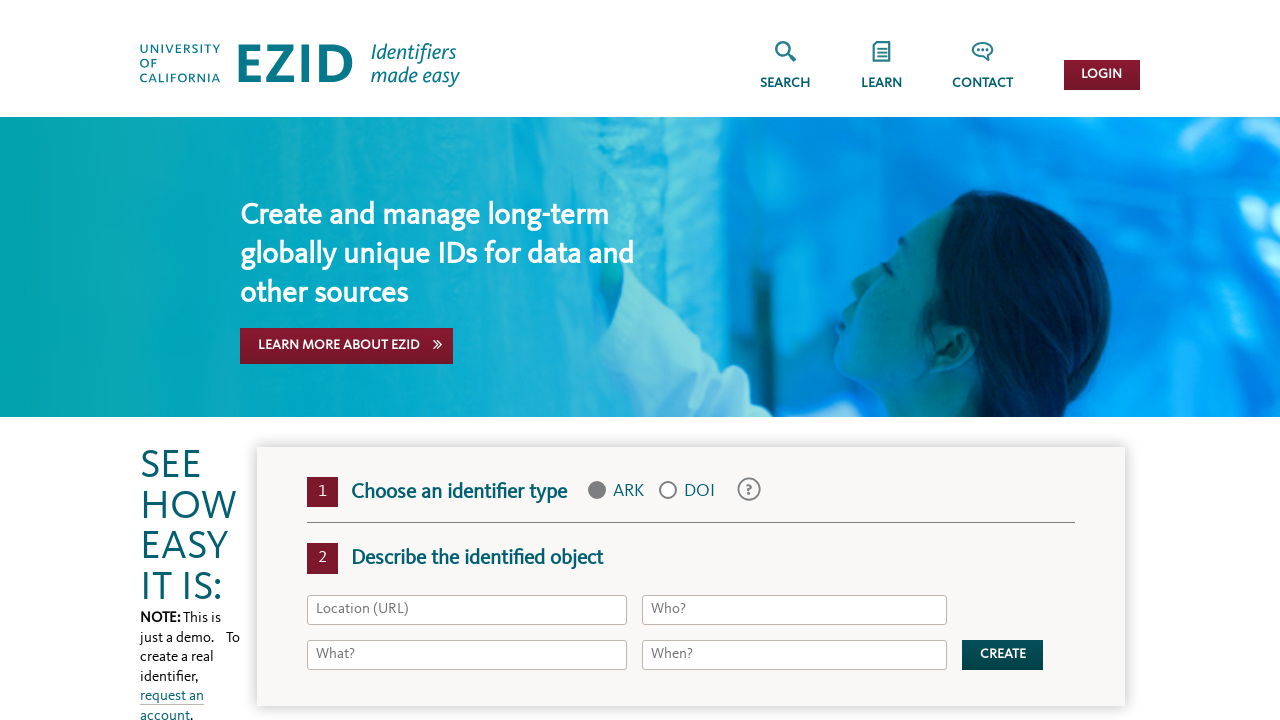

Verified page title contains 'EZID Home'
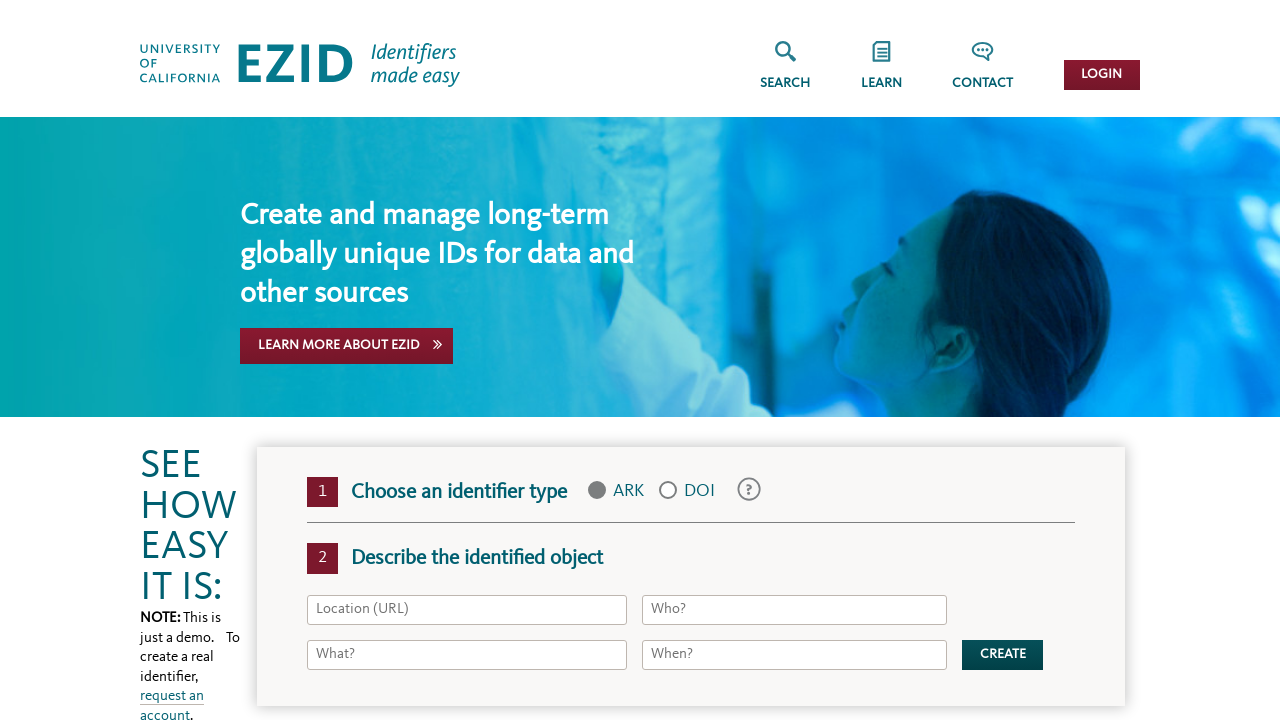

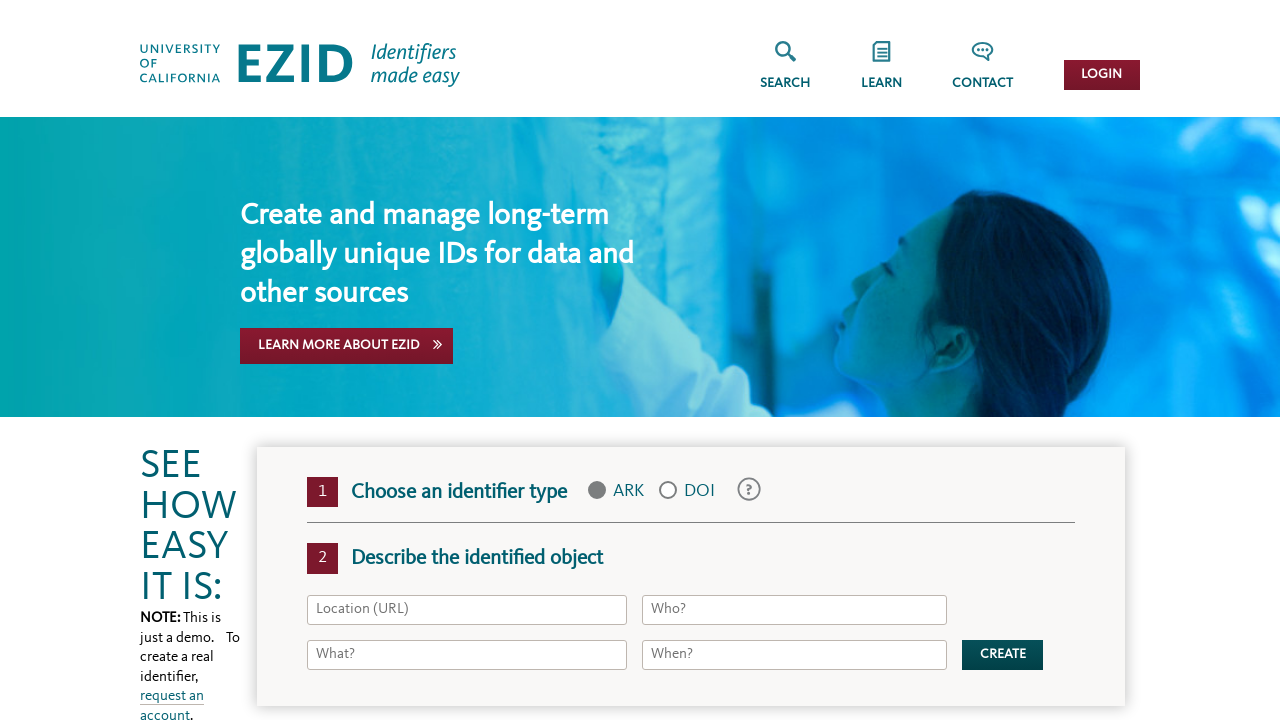